Tests table filtering by entering a search term and verifying filtered results

Starting URL: https://selectorshub.com/xpath-practice-page/

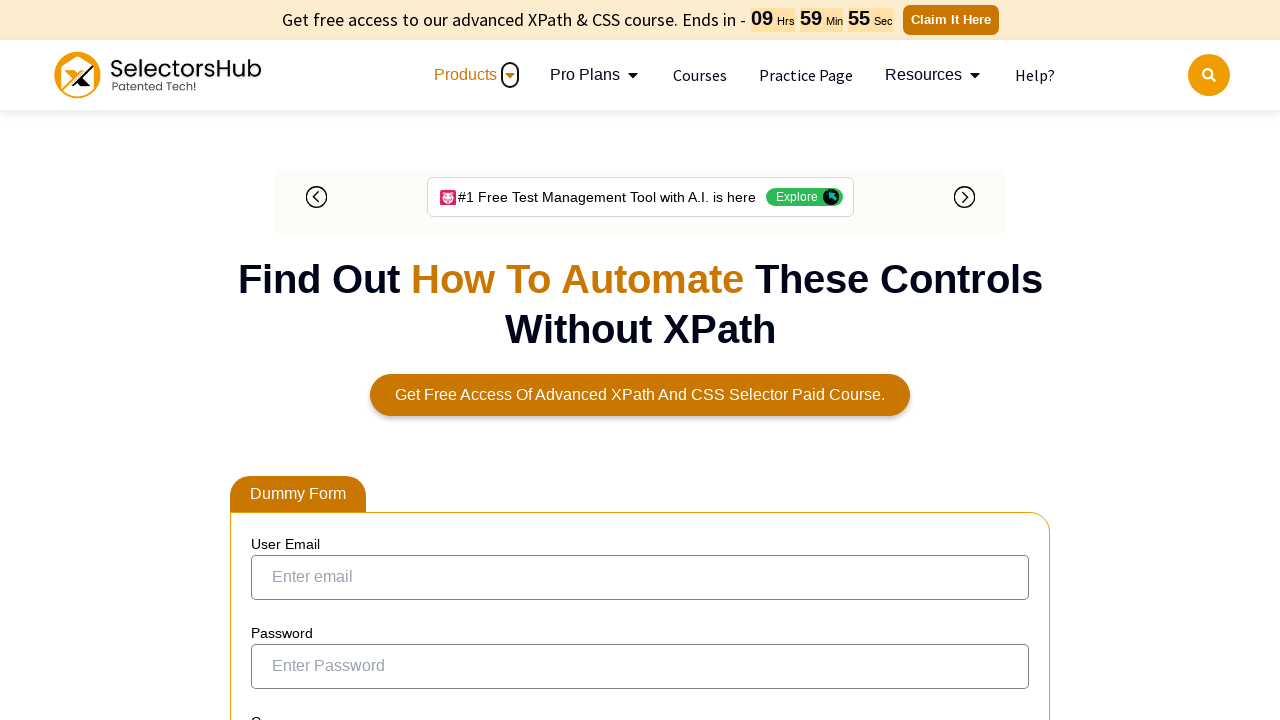

Filled table filter input with 'United States' on input[aria-controls='tablepress-1']
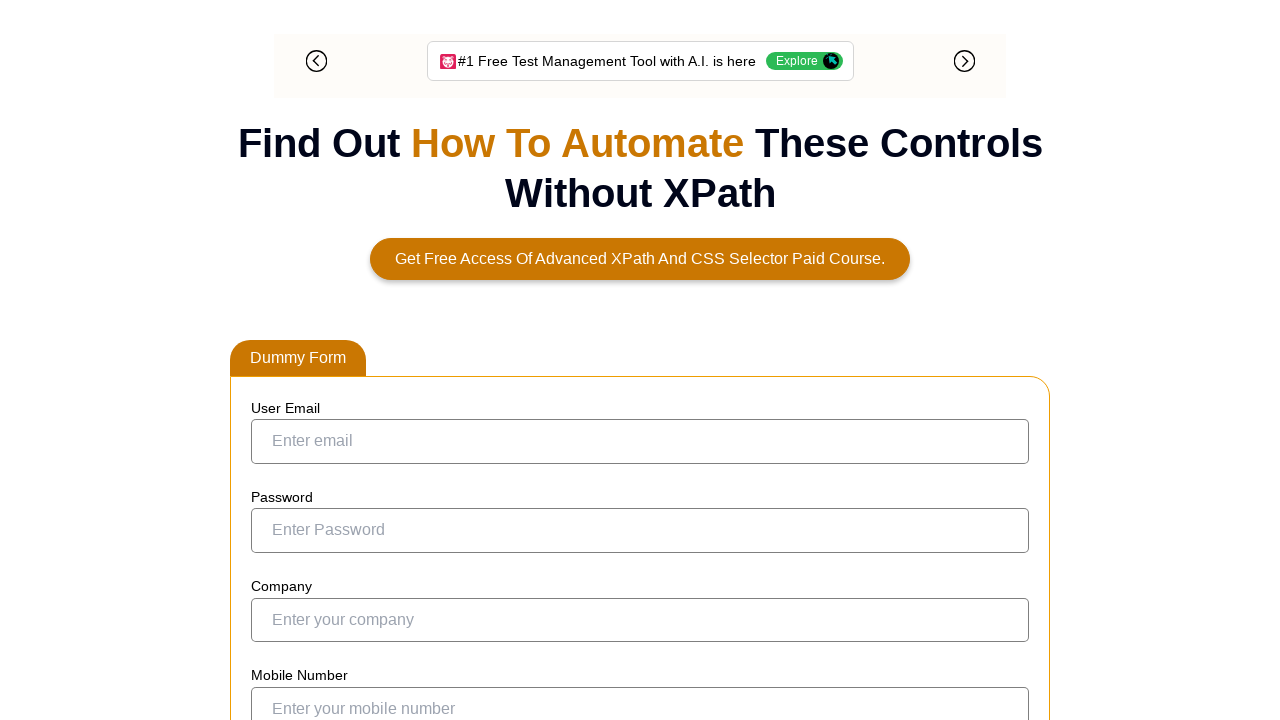

Waited for filtered table results to load
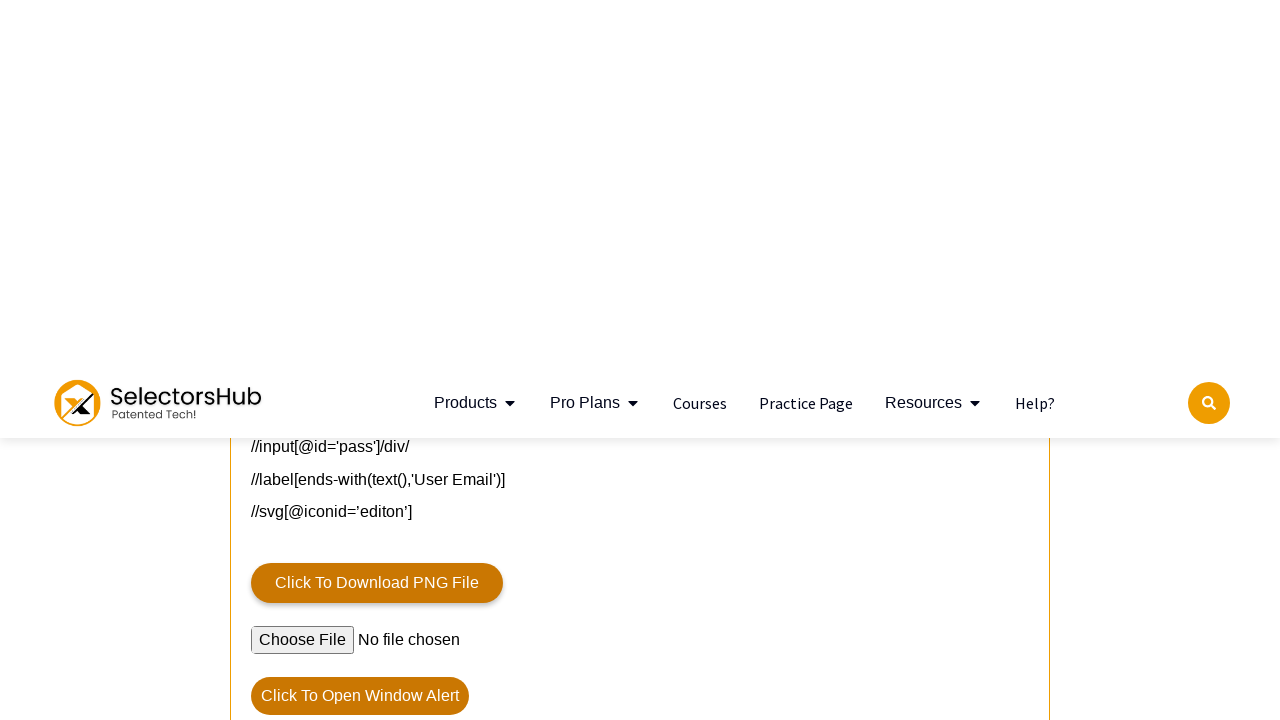

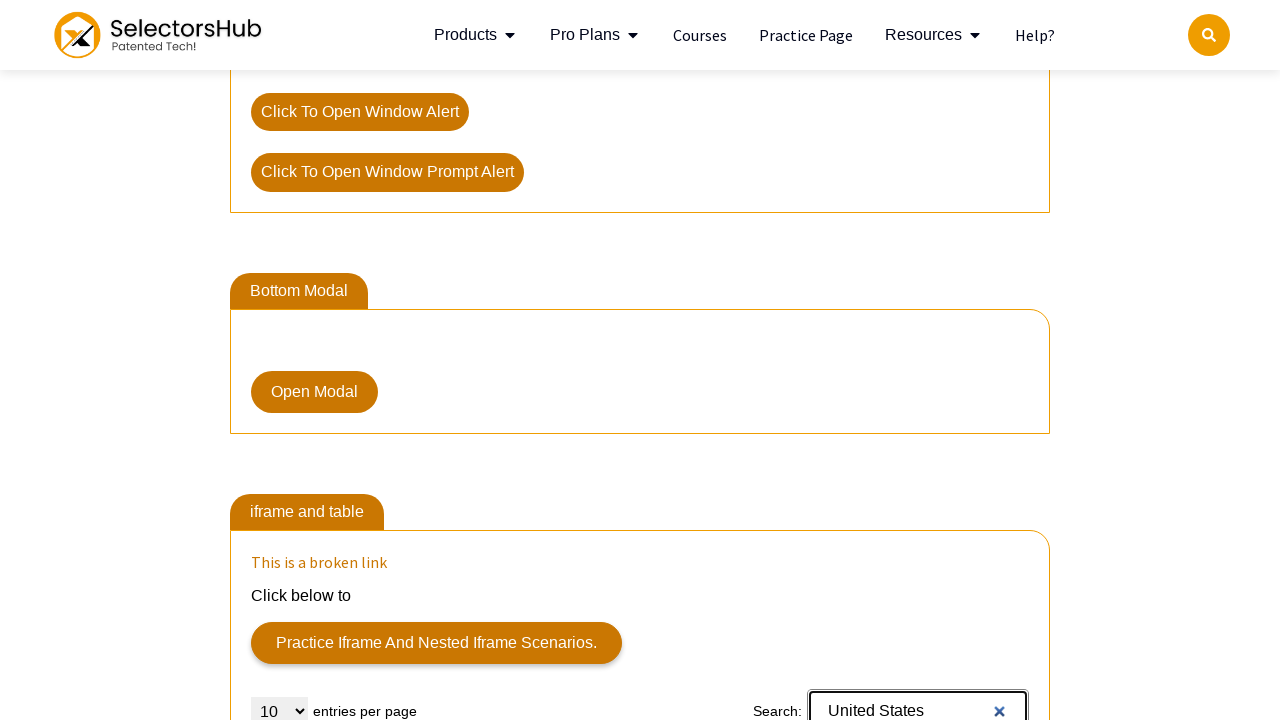